Tests dropdown selection functionality by clicking on a dropdown and selecting a specific option from the visible menu

Starting URL: https://semantic-ui.com/modules/dropdown.html

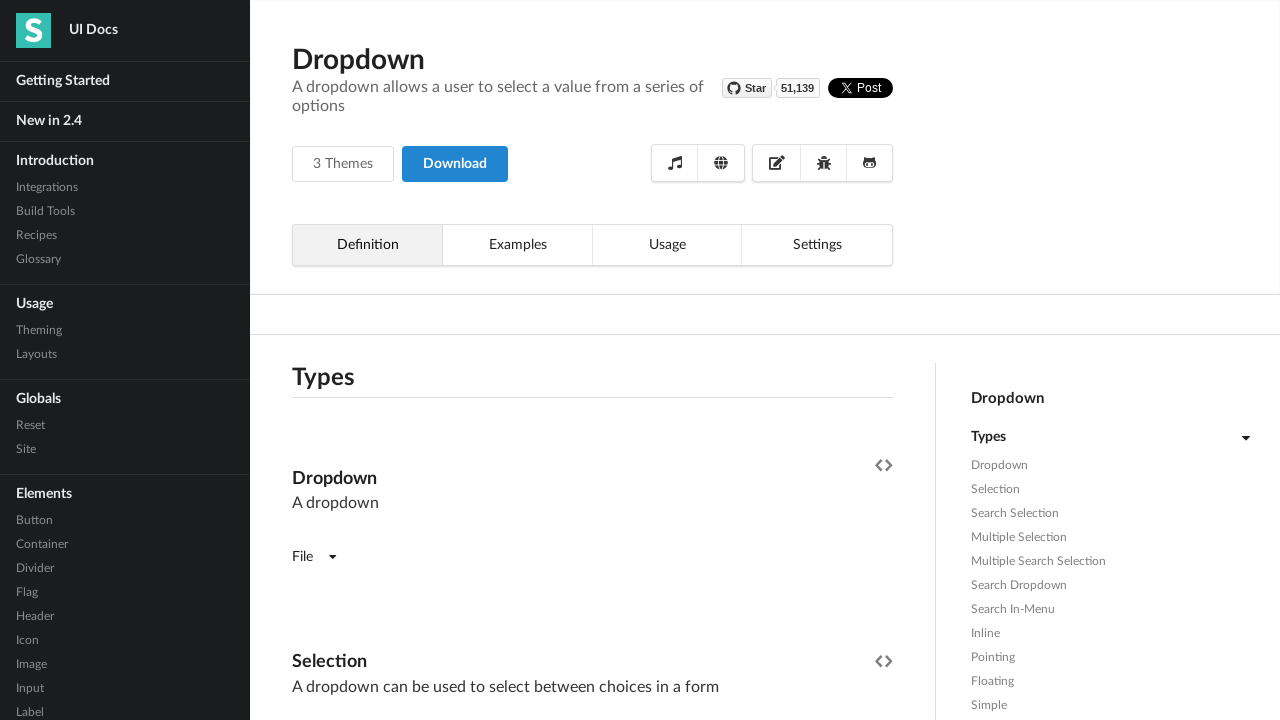

Clicked on the dropdown to open it at (592, 361) on xpath=//div[@class='ui fluid selection dropdown']
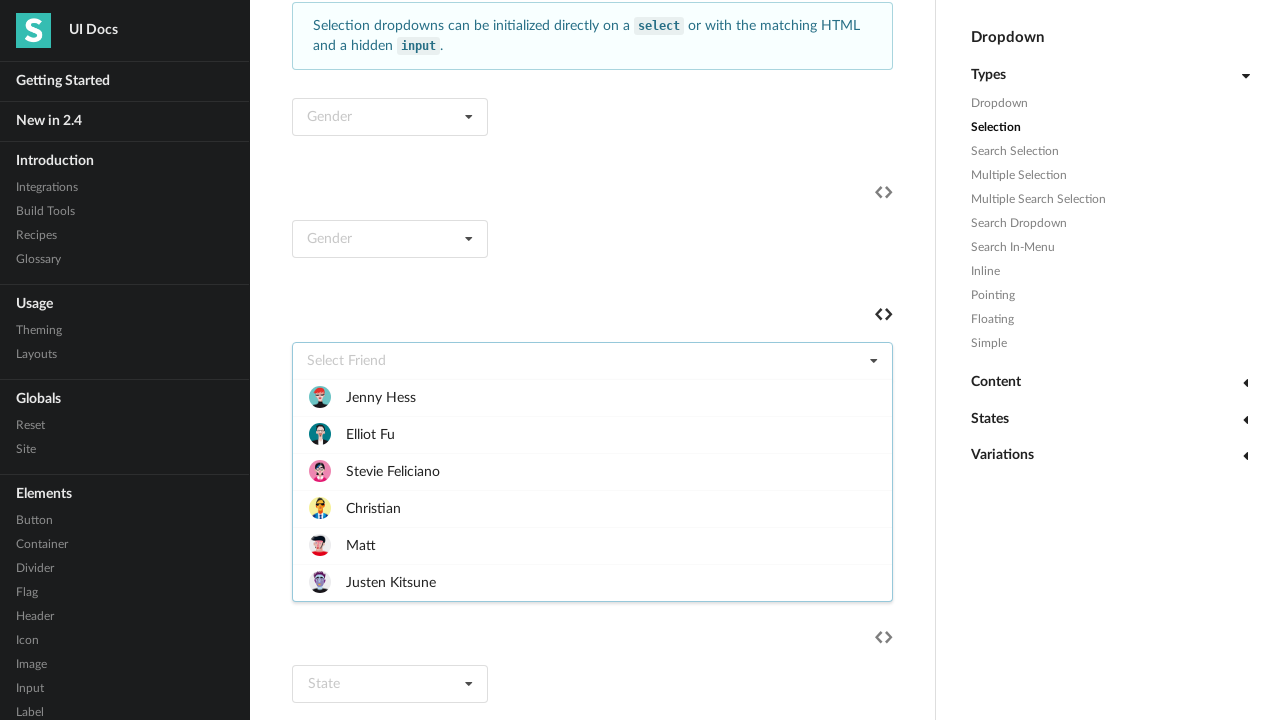

Dropdown menu became visible
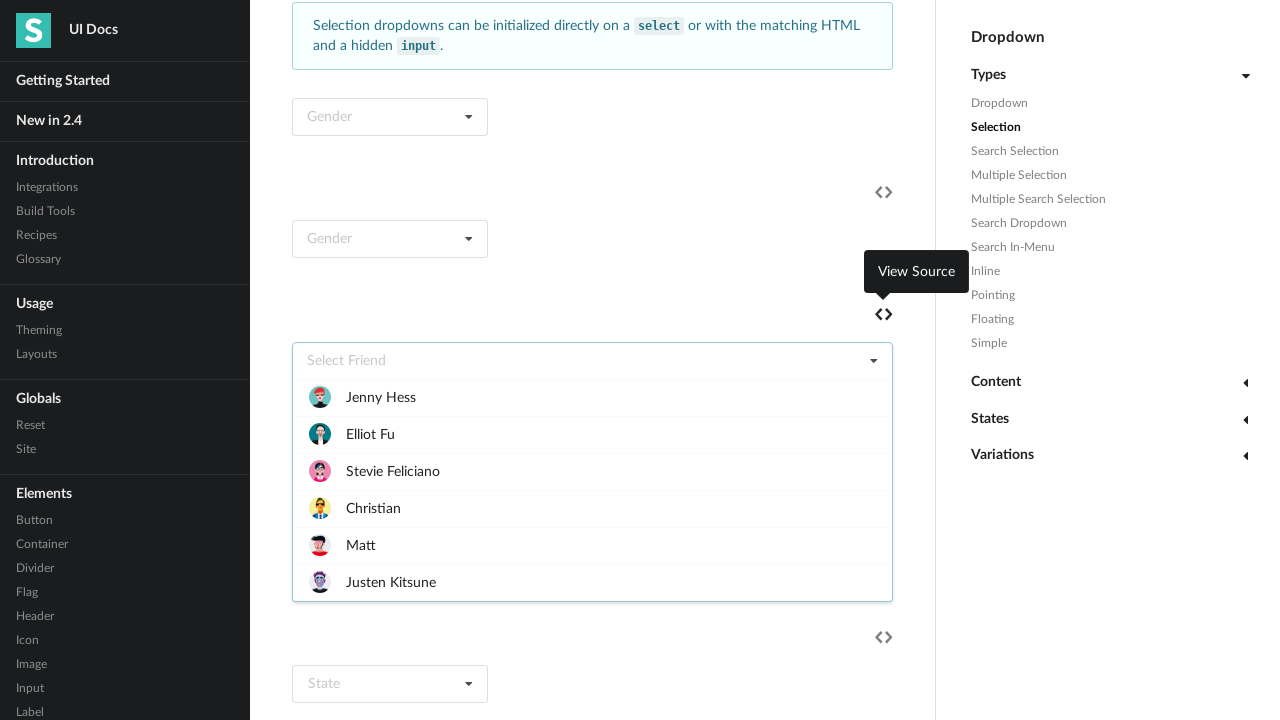

Selected 'Stevie' option from the dropdown menu at (592, 471) on xpath=//div[@class='menu transition visible']/div >> nth=2
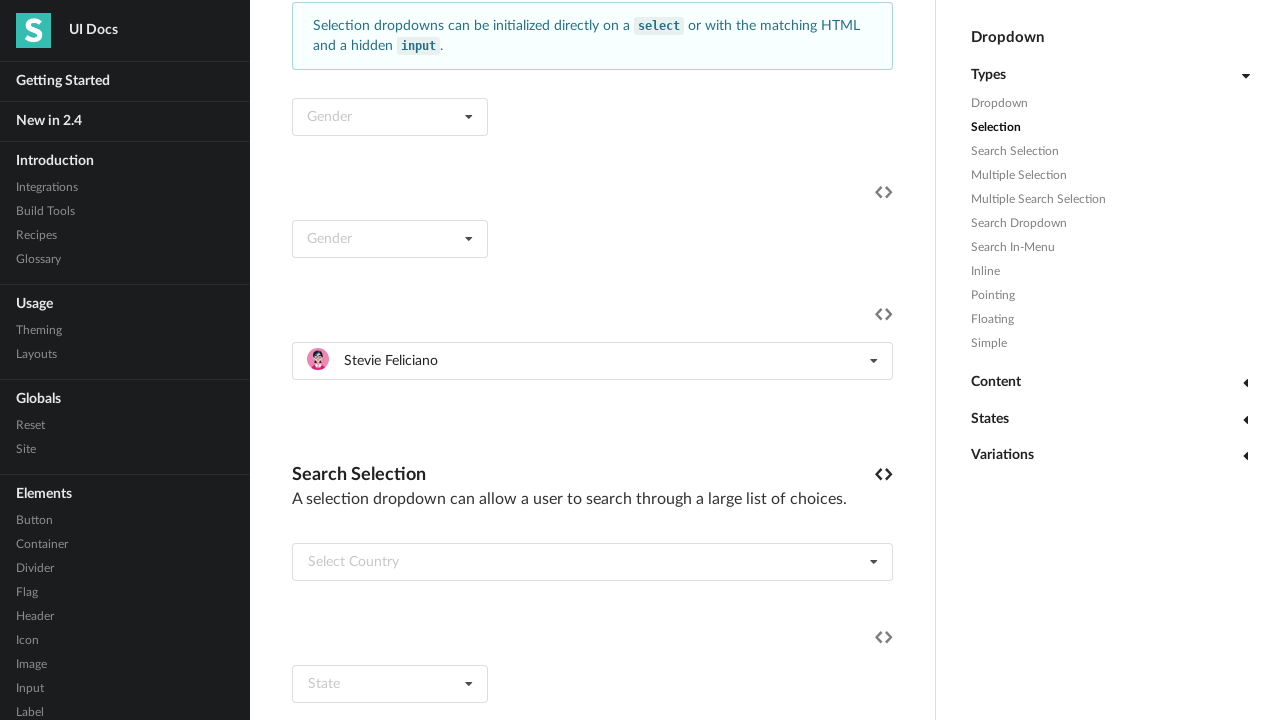

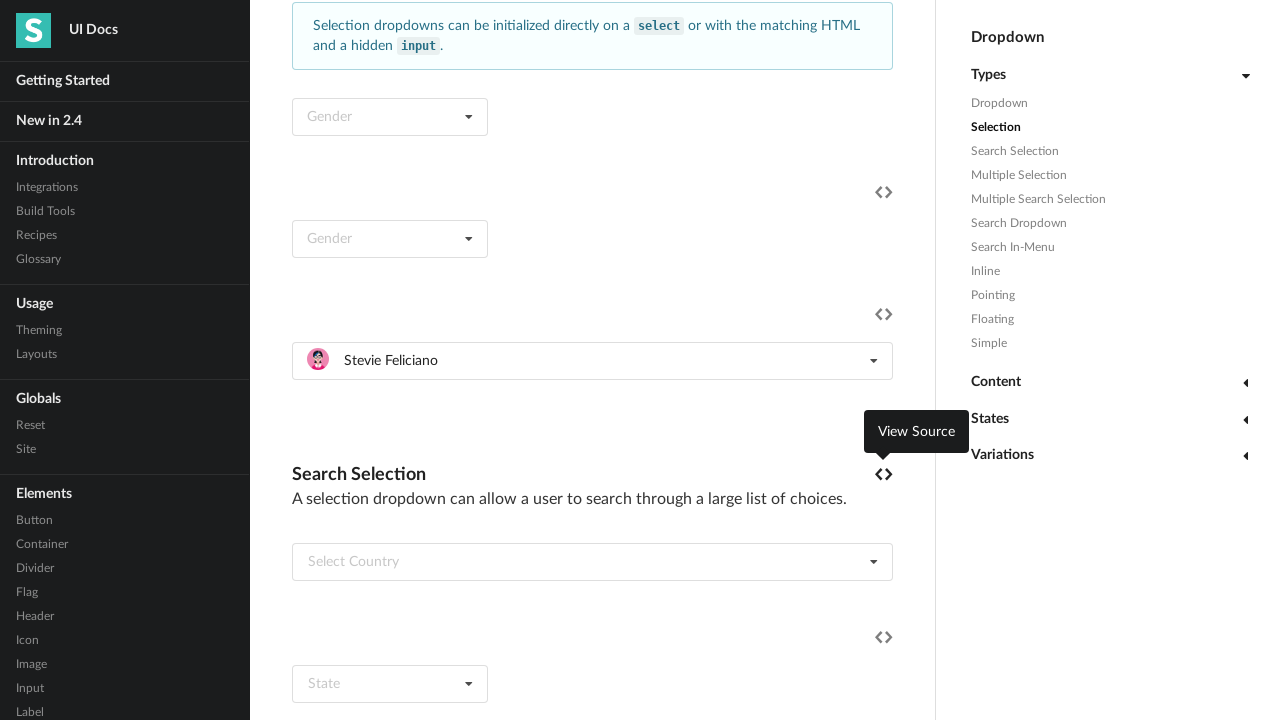